Tests e-commerce cart functionality by adding specific grocery items (Cucumber, Brocolli, Beetroot) to the cart, proceeding to checkout, applying a promo code, and verifying the promo is applied successfully.

Starting URL: https://rahulshettyacademy.com/seleniumPractise/

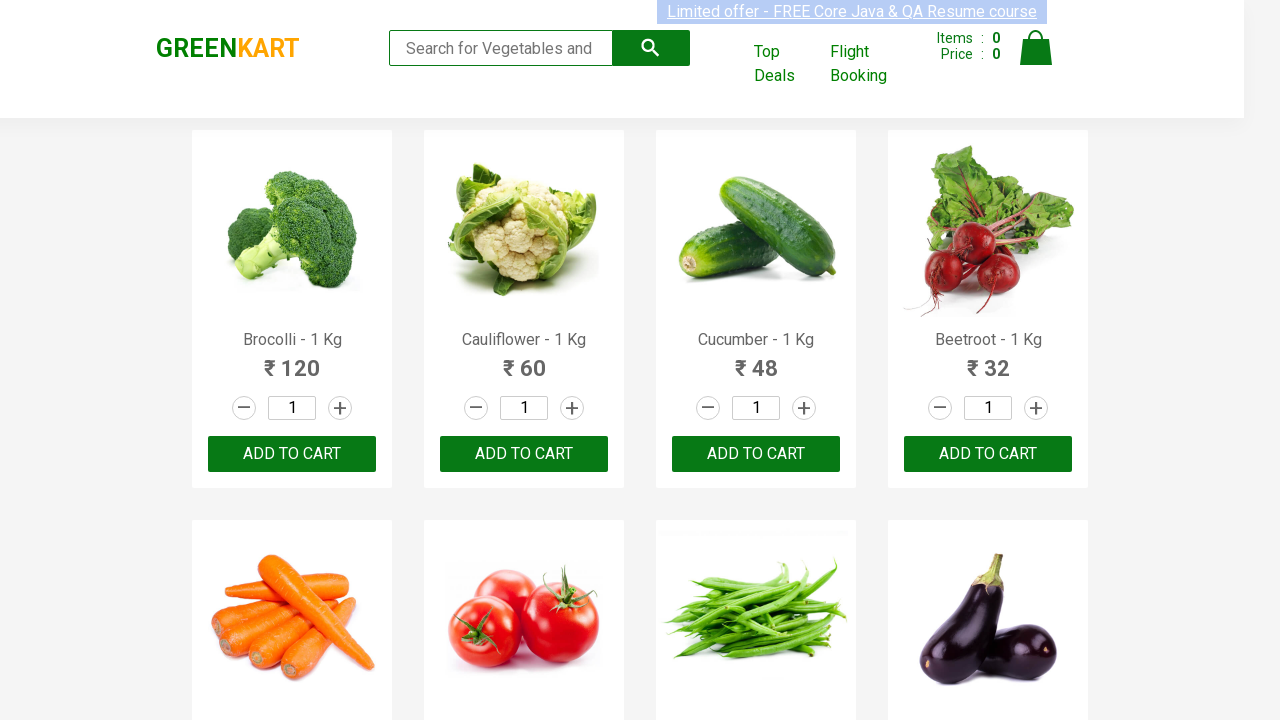

Waited for product names to load on the page
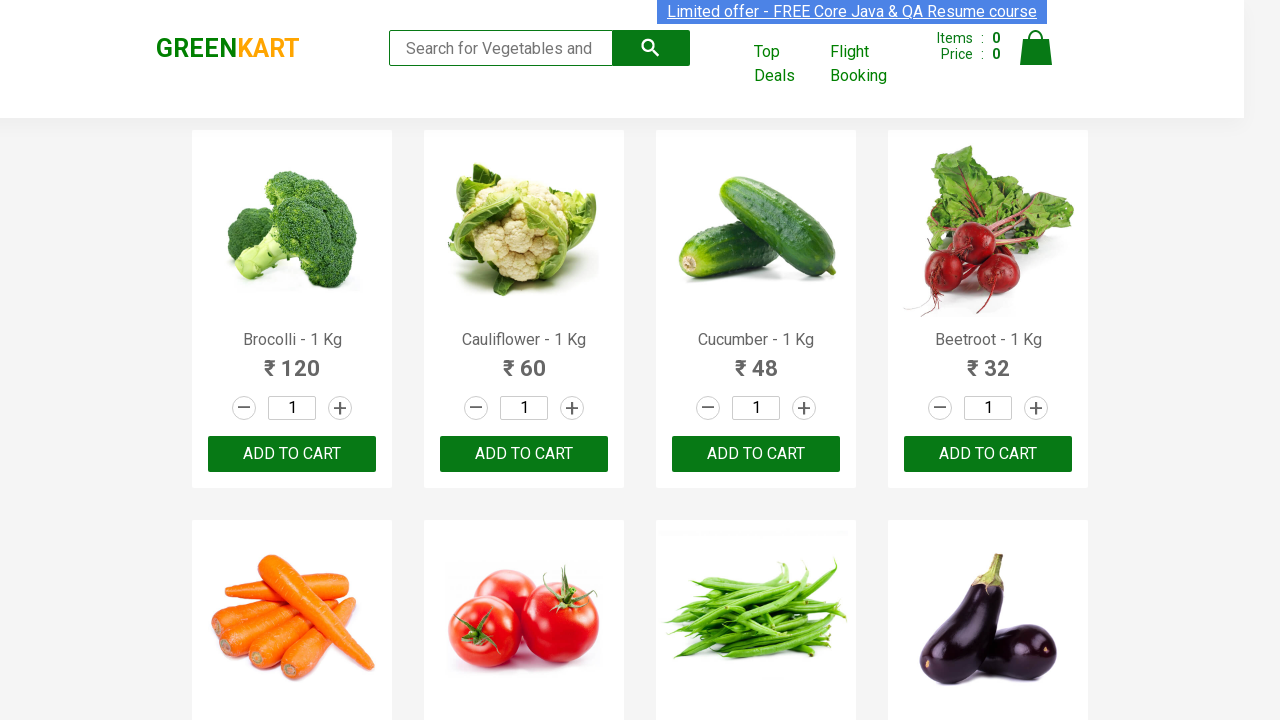

Retrieved all product name elements from the page
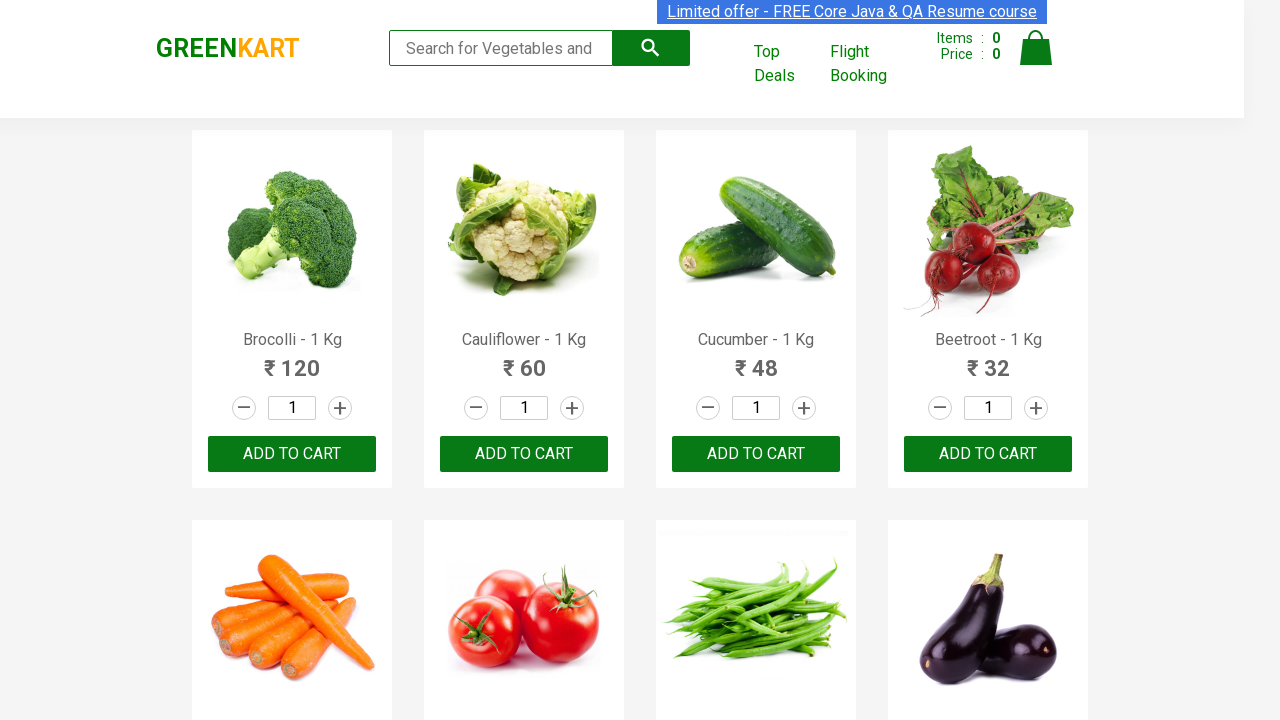

Retrieved all 'Add to Cart' buttons from the page
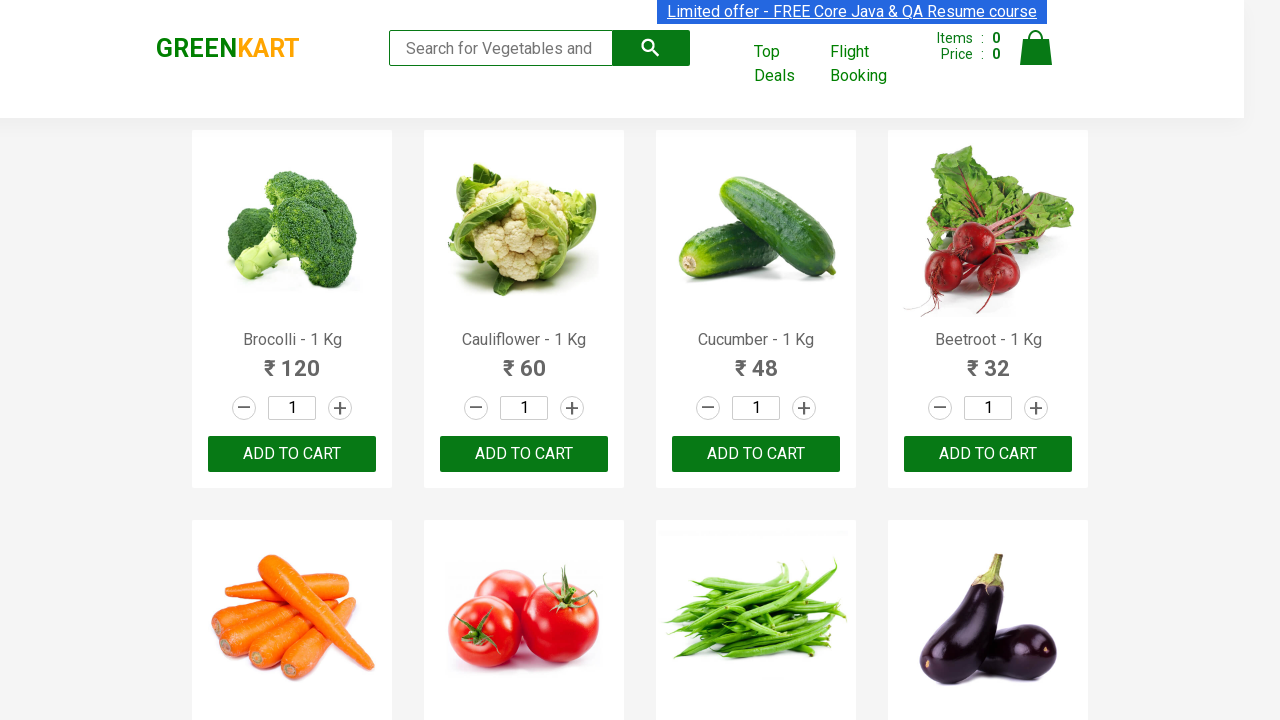

Clicked 'Add to Cart' button for Brocolli at (292, 454) on xpath=//div[@class='product-action']/button >> nth=0
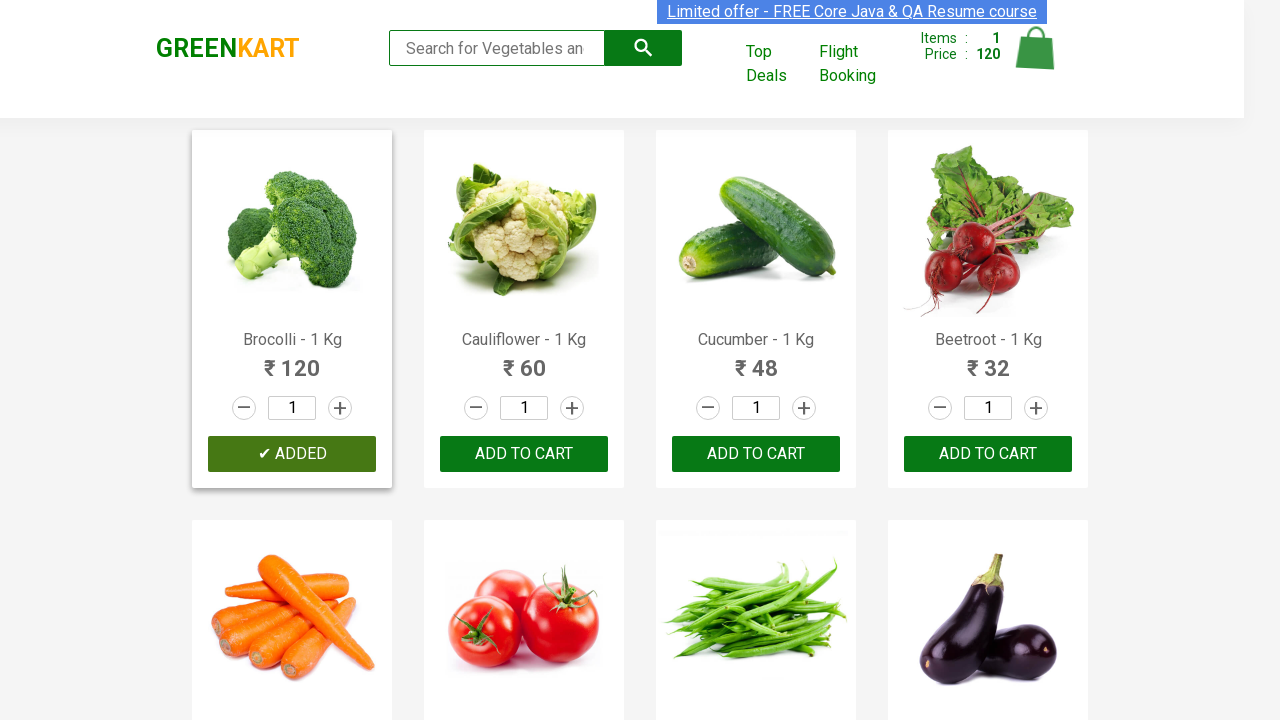

Clicked 'Add to Cart' button for Cucumber at (756, 454) on xpath=//div[@class='product-action']/button >> nth=2
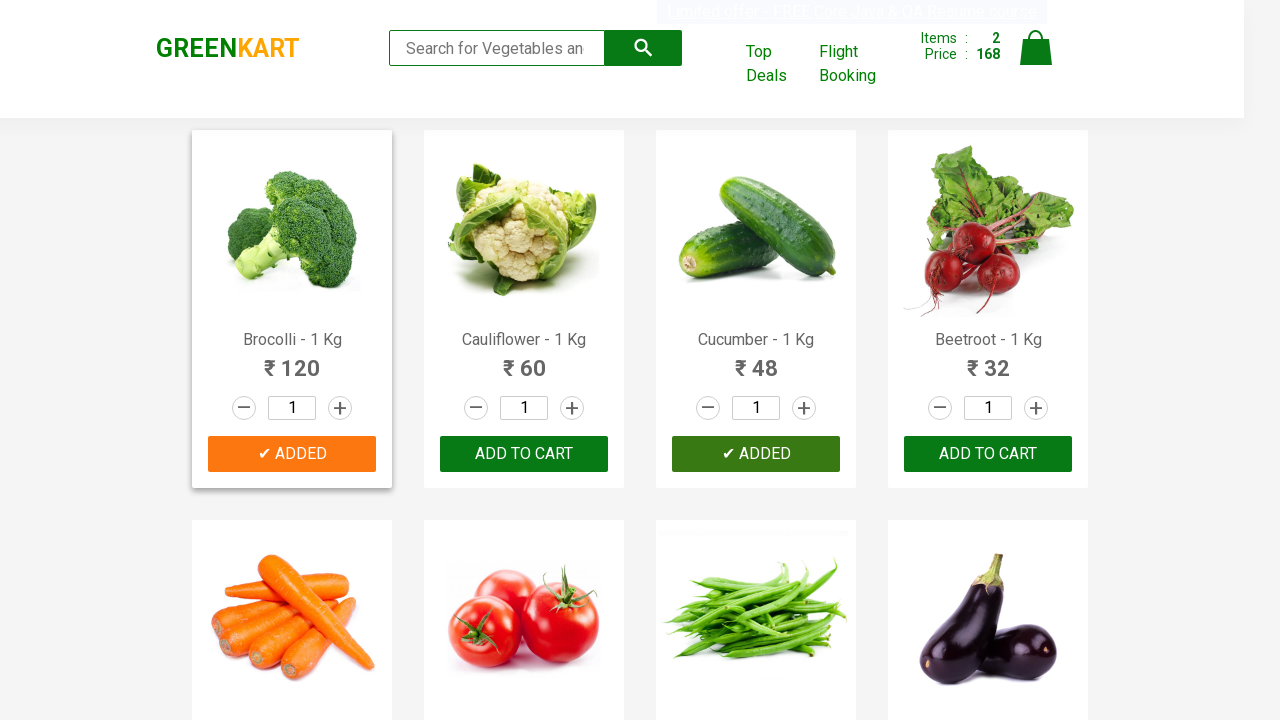

Clicked 'Add to Cart' button for Beetroot at (988, 454) on xpath=//div[@class='product-action']/button >> nth=3
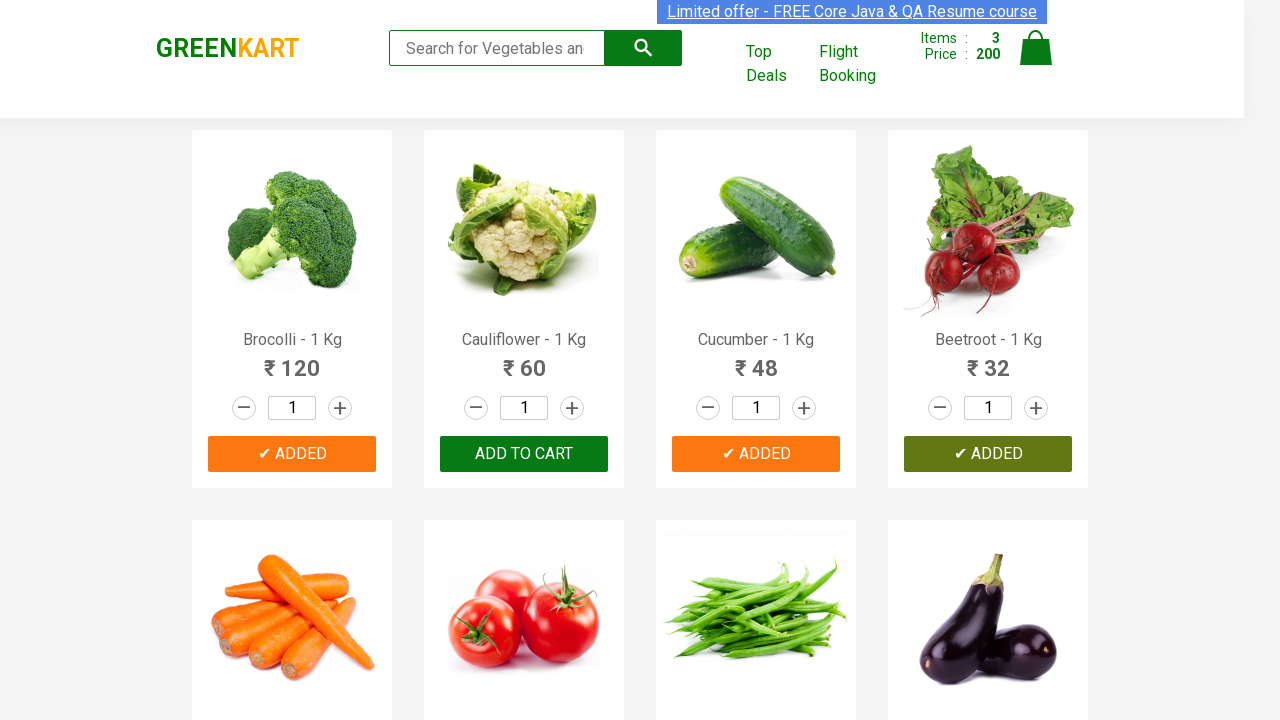

Clicked cart icon to view cart at (1036, 48) on img[alt='Cart']
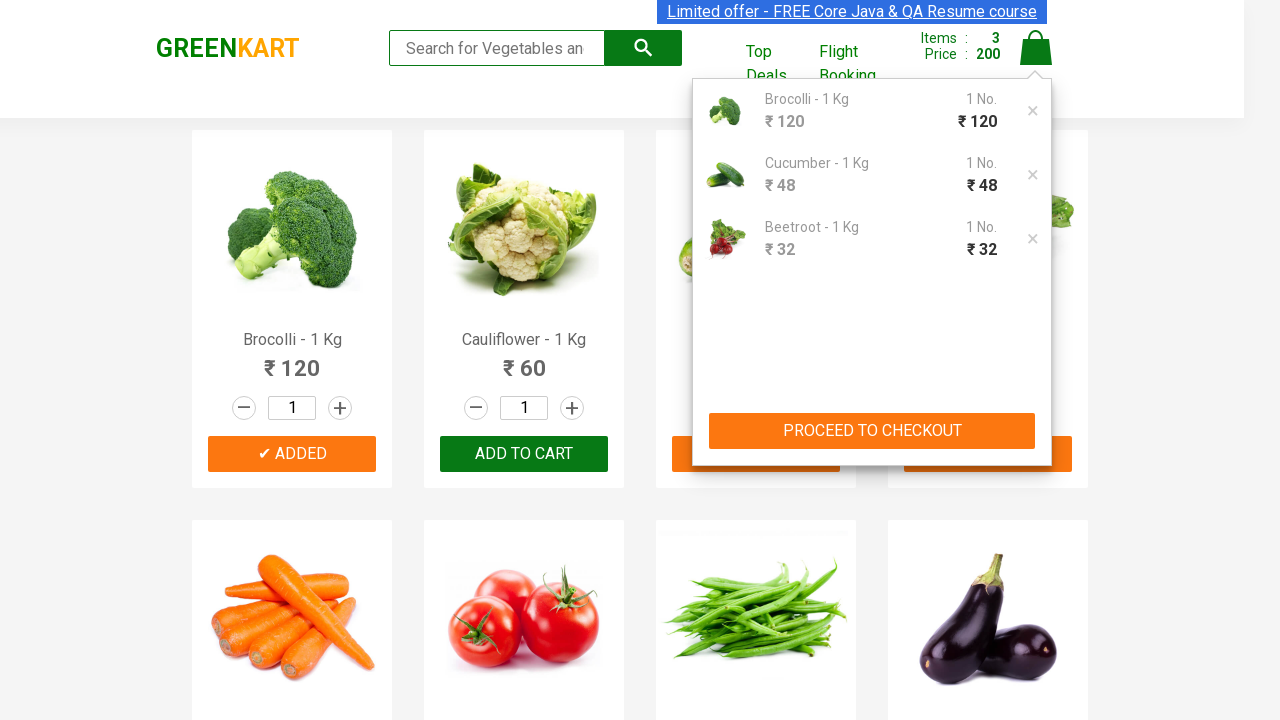

Clicked 'PROCEED TO CHECKOUT' button at (872, 431) on xpath=//button[contains(text(),'PROCEED TO CHECKOUT')]
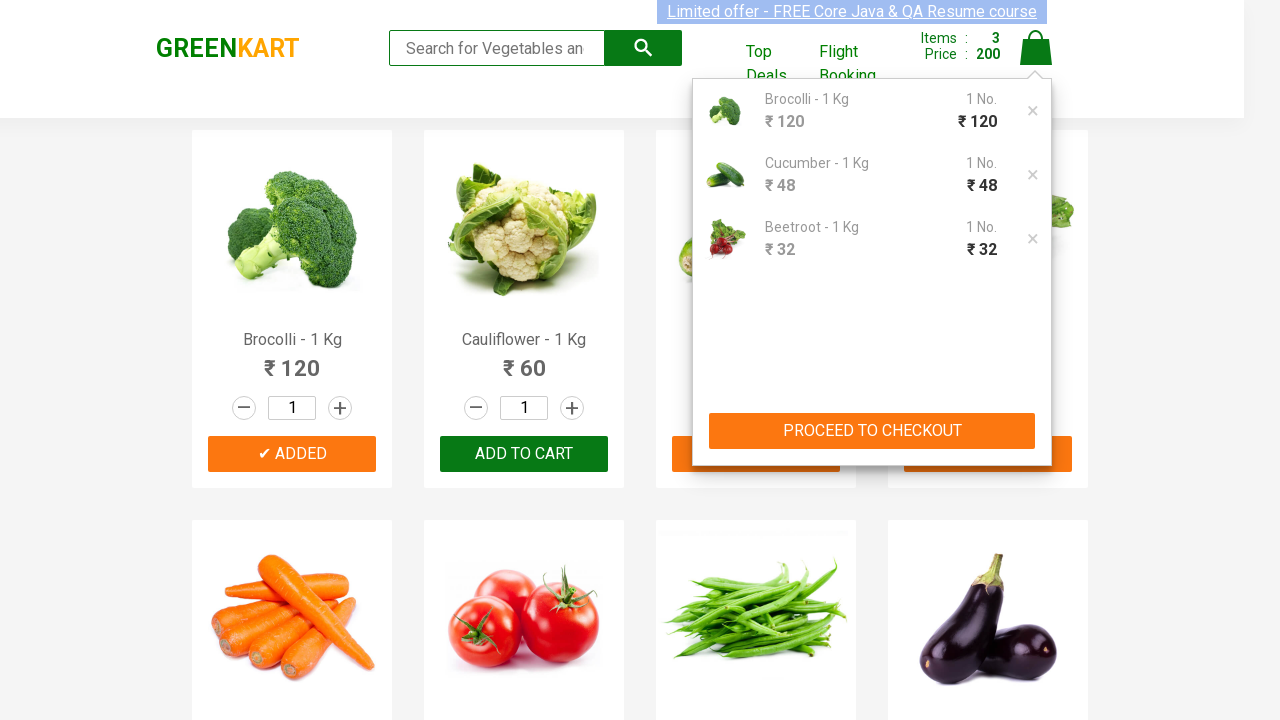

Waited for promo code input field to appear
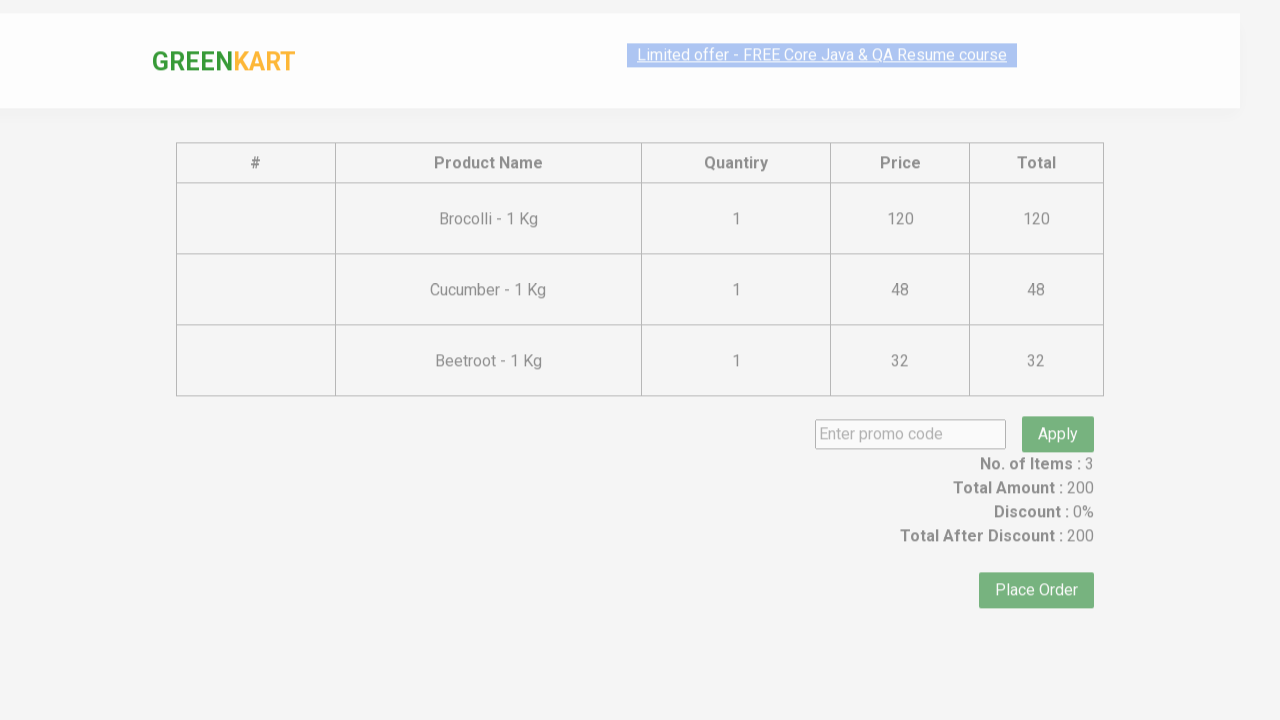

Entered promo code 'rahulshettyacademy' in the input field on input.promoCode
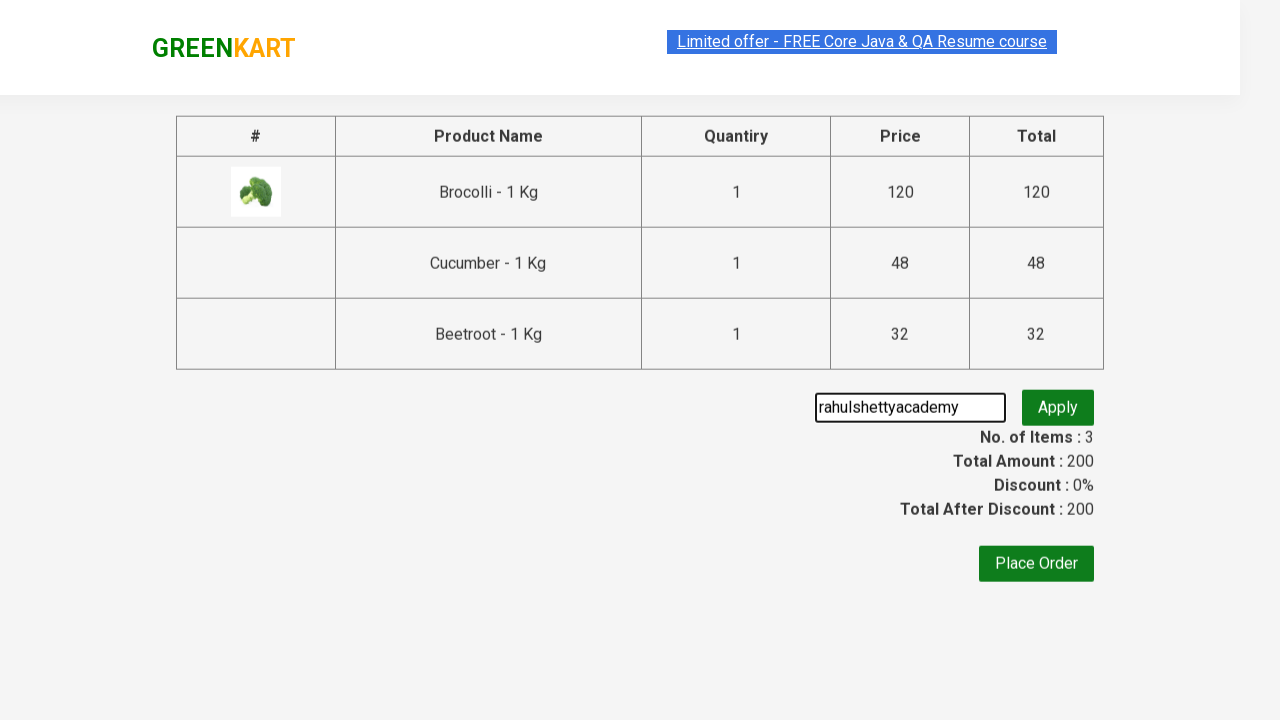

Clicked 'Apply' button to apply the promo code at (1058, 406) on button.promoBtn
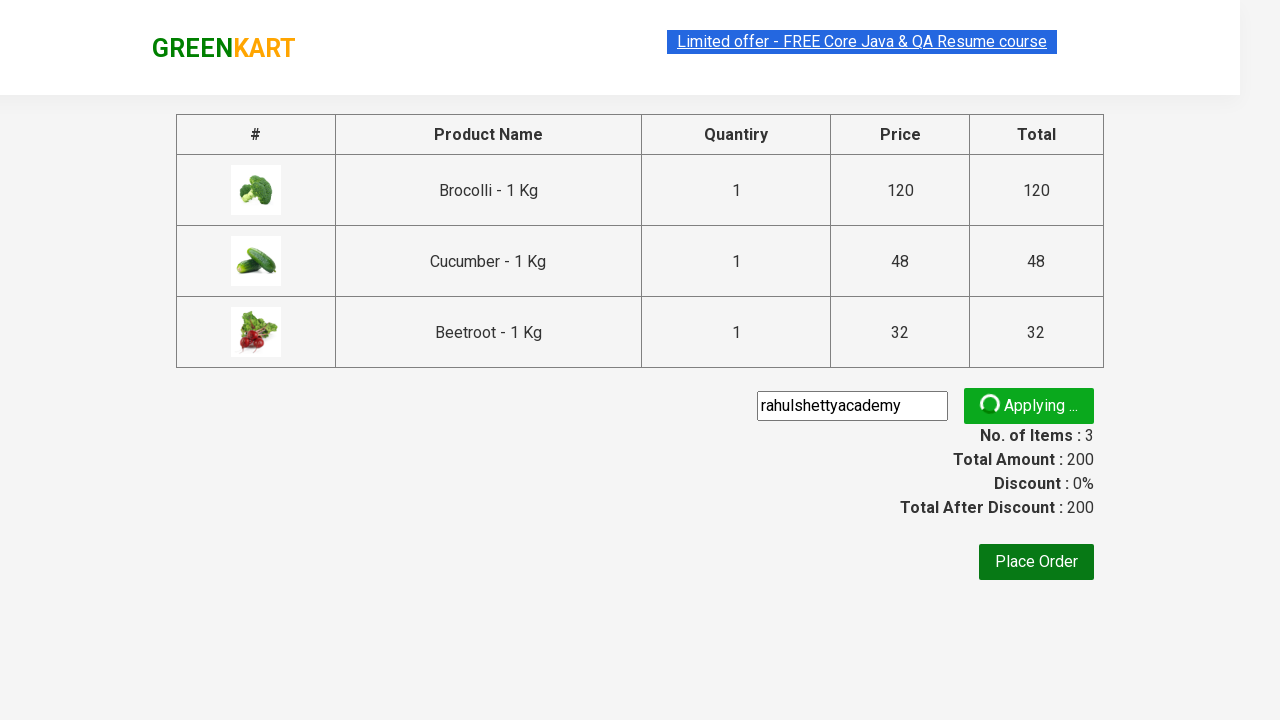

Promo code was successfully applied and confirmation appeared
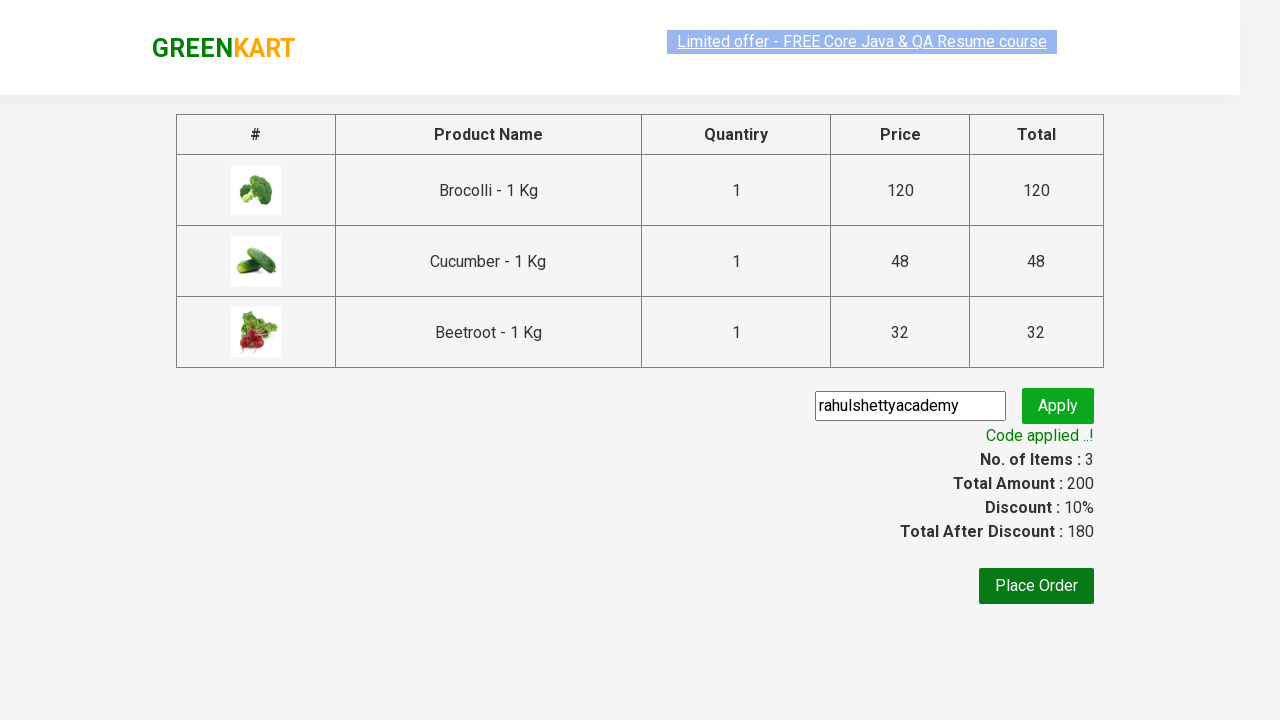

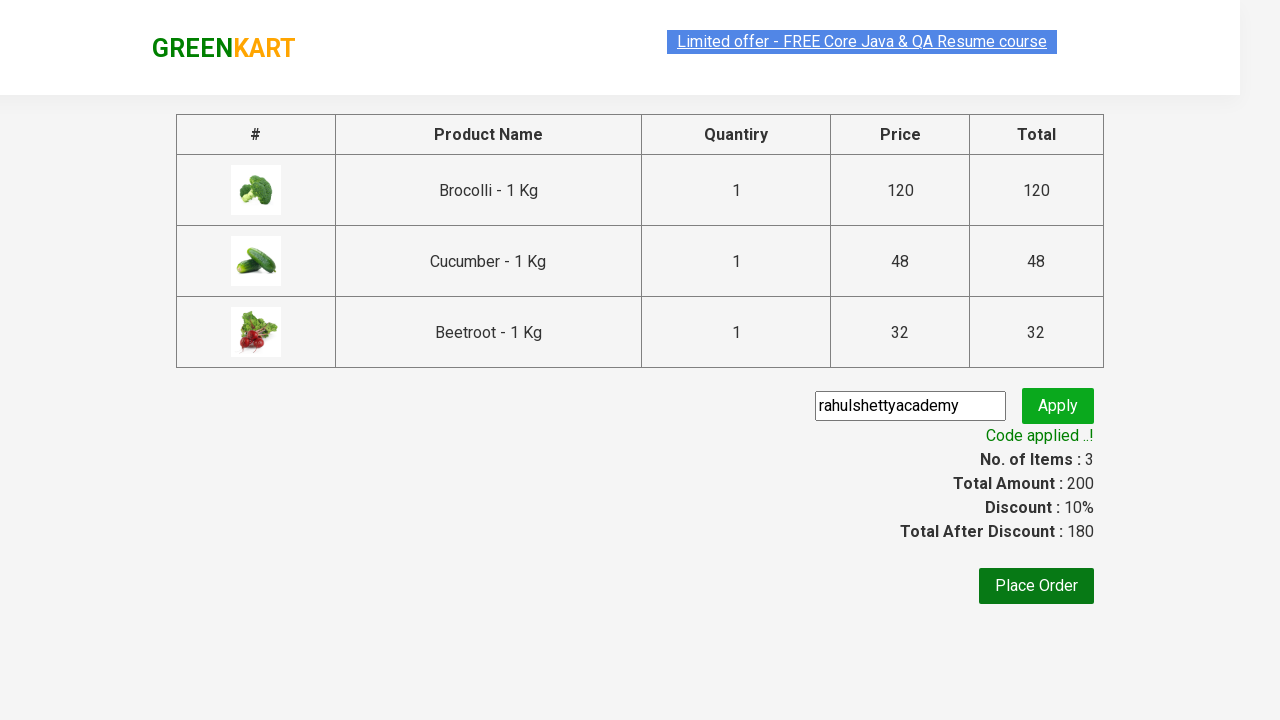